Hovers over Demo 1 element and clicks on Practice 3 to test hover interaction functionality

Starting URL: https://grotechminds.com/hoverover/

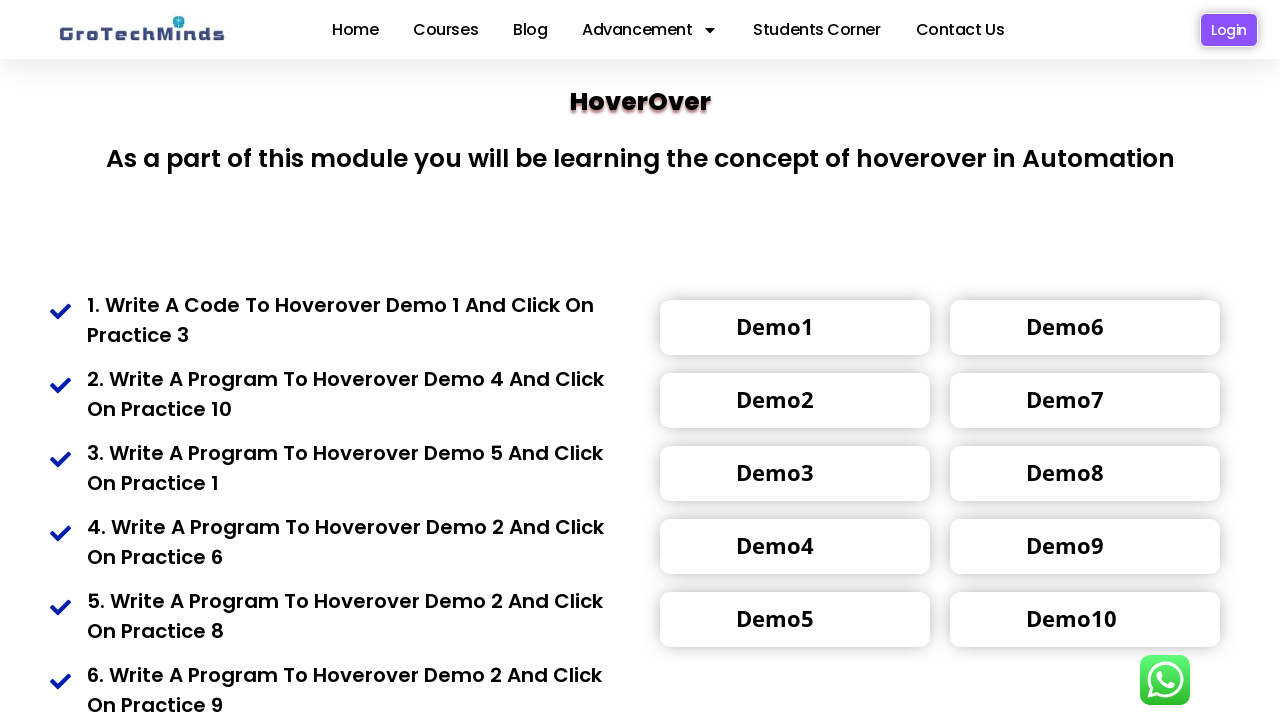

Hovered over Demo 1 element at (775, 326) on xpath=(//div[@class='toolrip4'])[1]
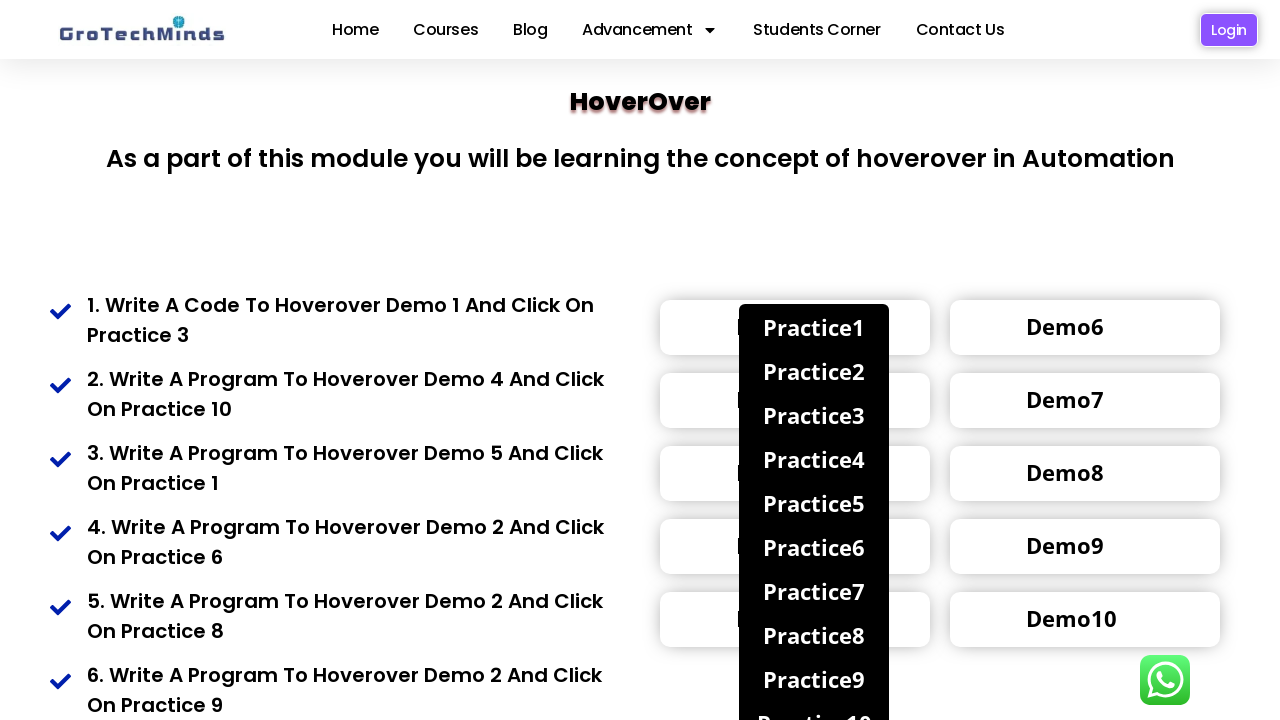

Clicked on Practice 3 option at (814, 415) on xpath=(//div[@class='popup4'])[3]
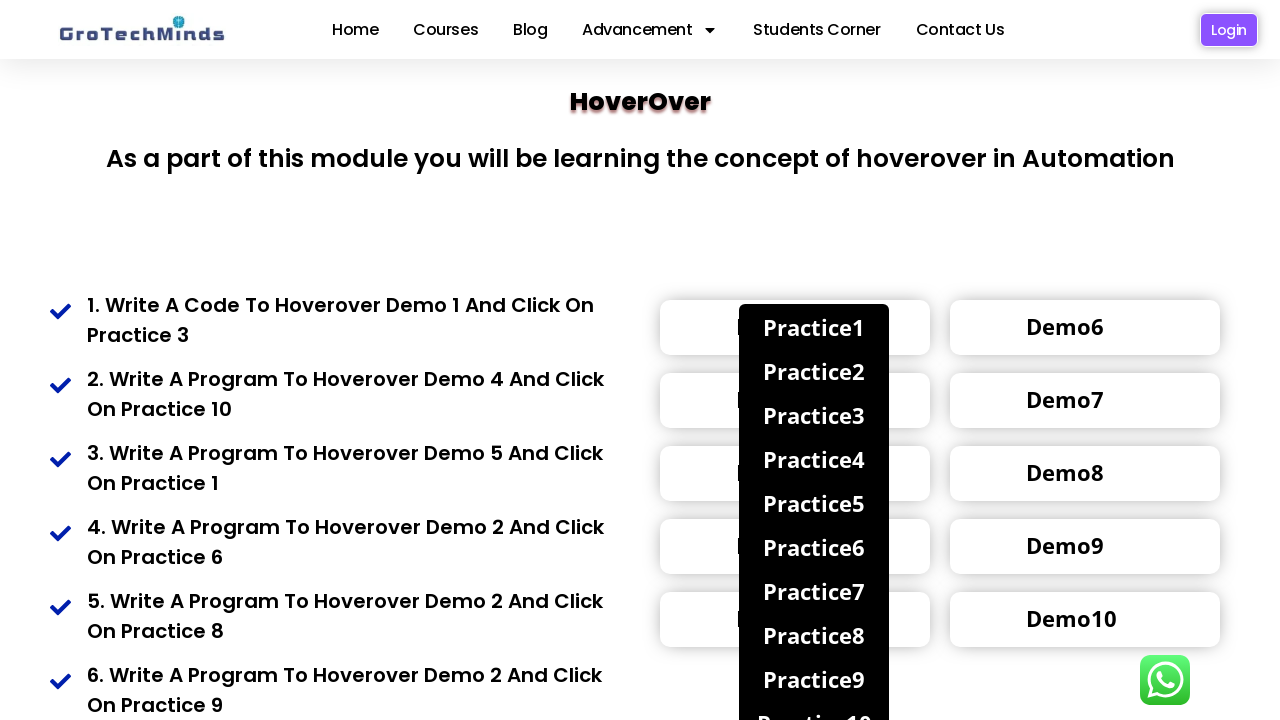

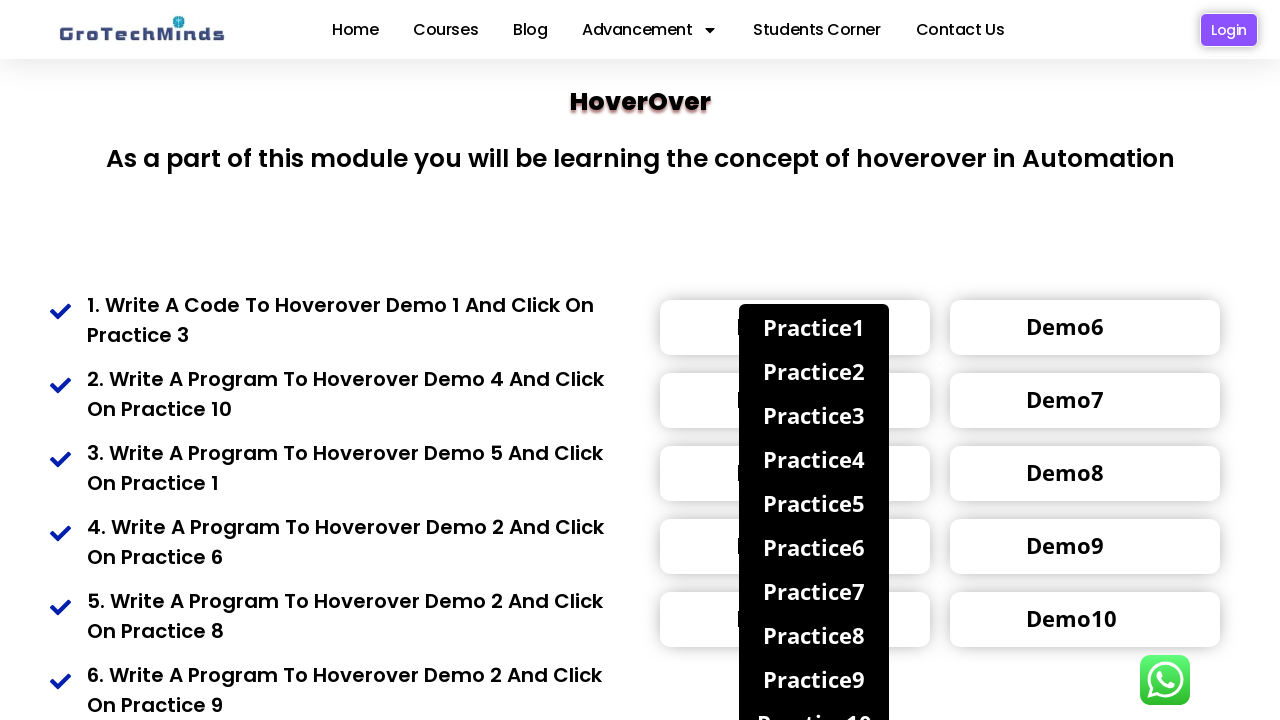